Tests mouse actions on the DemoQA buttons page by performing a double-click on one button and a right-click (context click) on another button.

Starting URL: http://demoqa.com/buttons

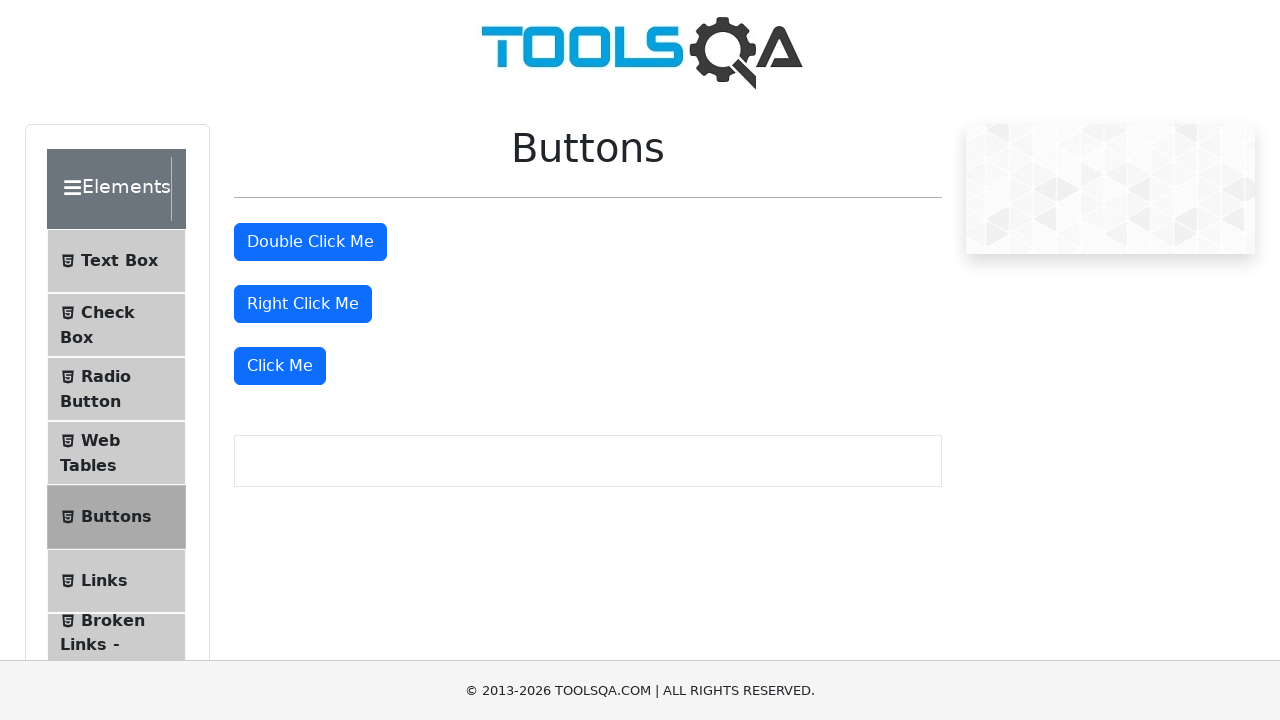

Waited for double-click button to be visible
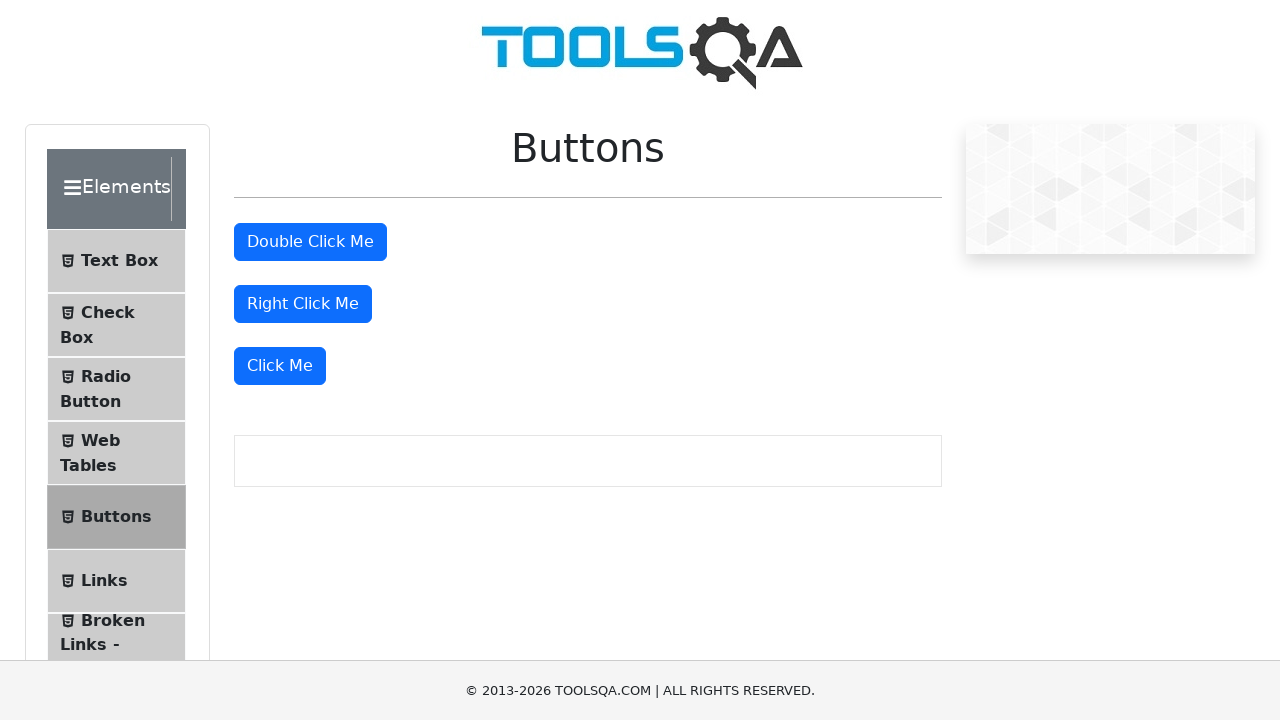

Performed double-click on the double-click button at (310, 242) on #doubleClickBtn
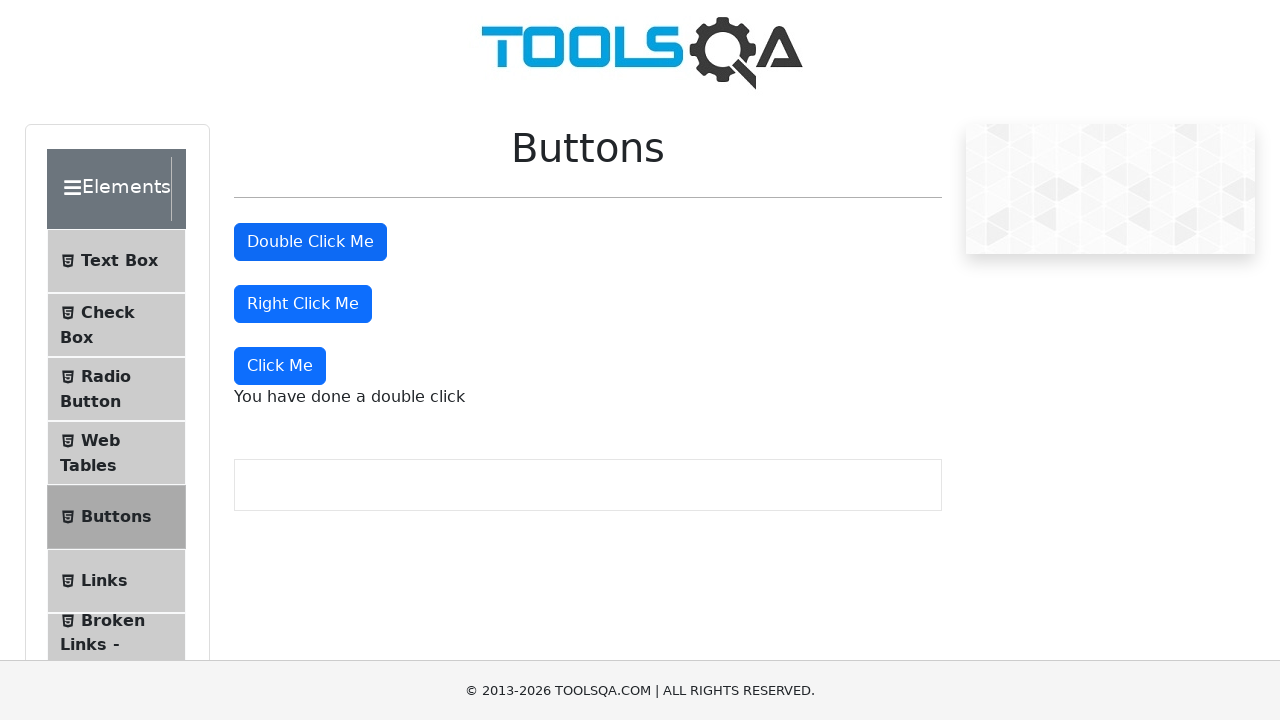

Performed right-click (context click) on the right-click button at (303, 304) on #rightClickBtn
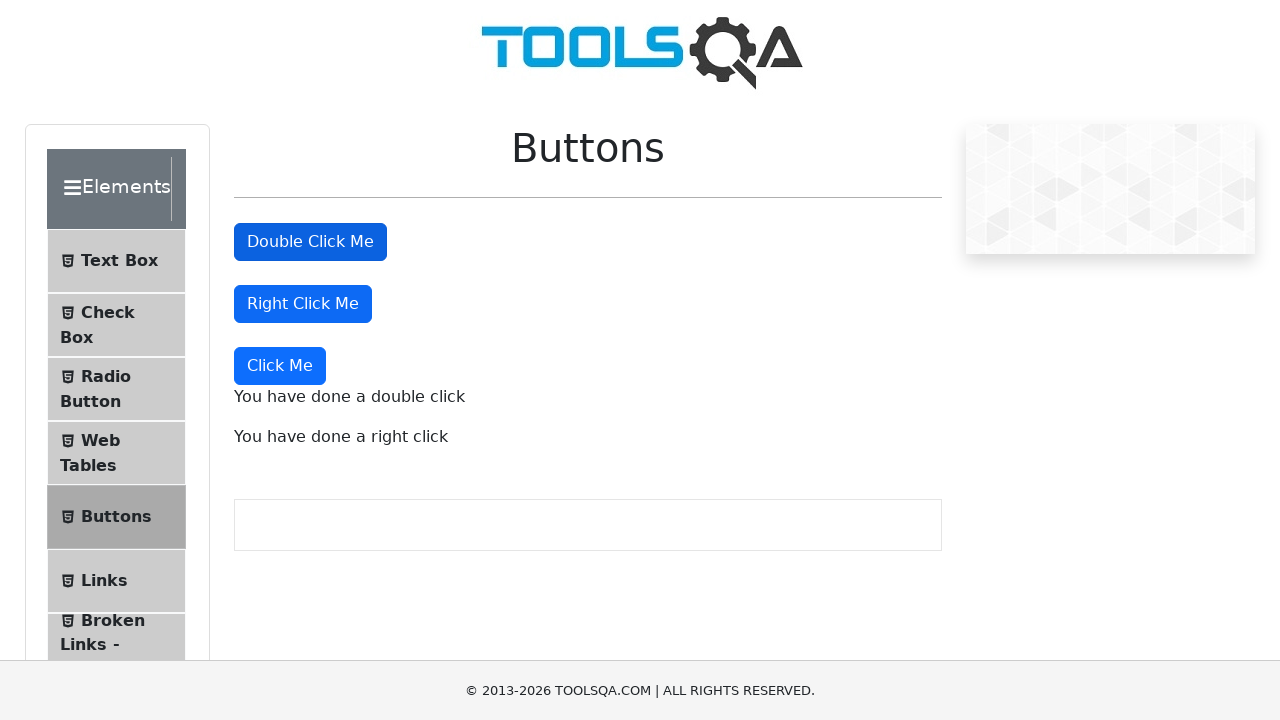

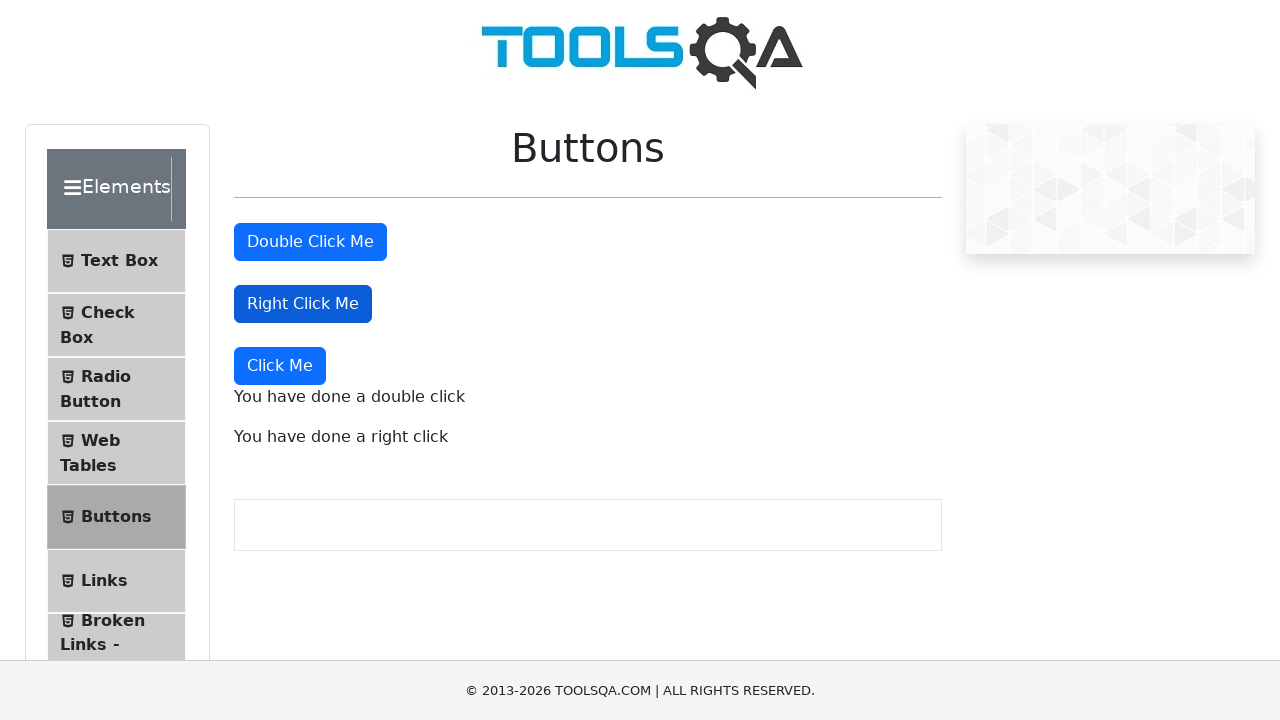